Tests finding a link by its calculated text value, clicking it, then filling out a form with personal information (first name, last name, city, country) and submitting it.

Starting URL: http://suninjuly.github.io/find_link_text

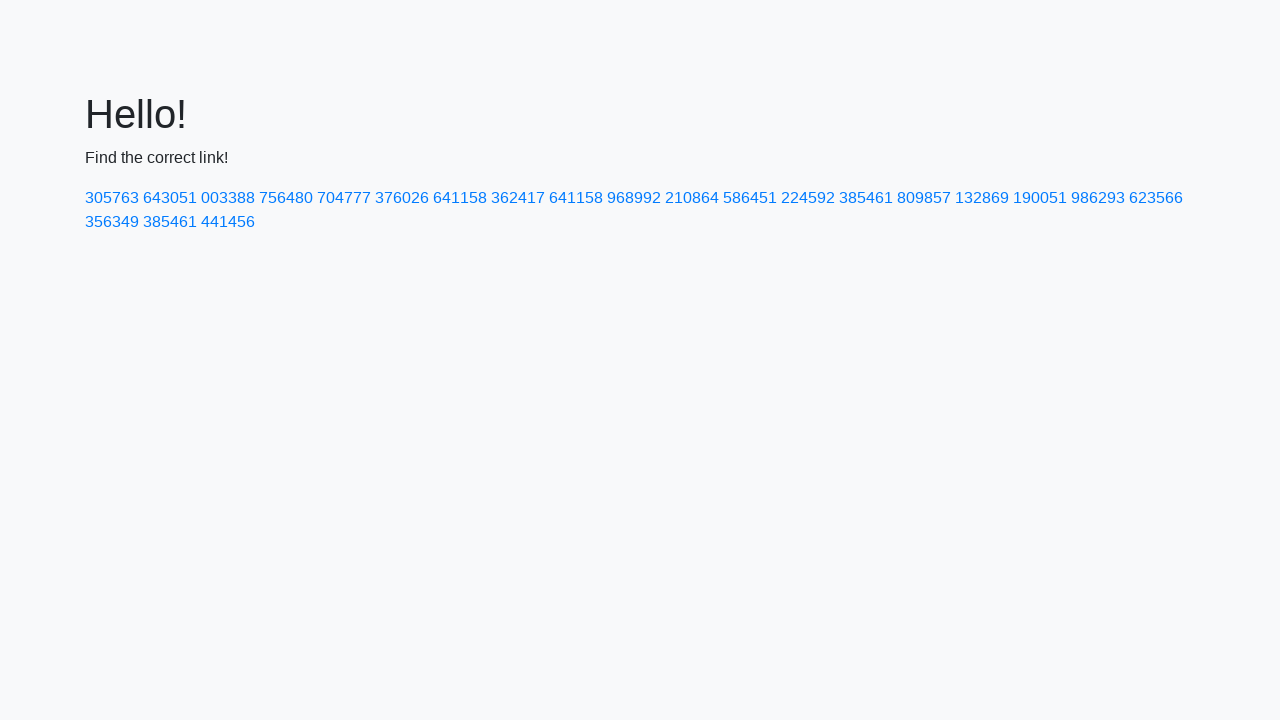

Clicked link with calculated text value '224592' at (808, 198) on a:text('224592')
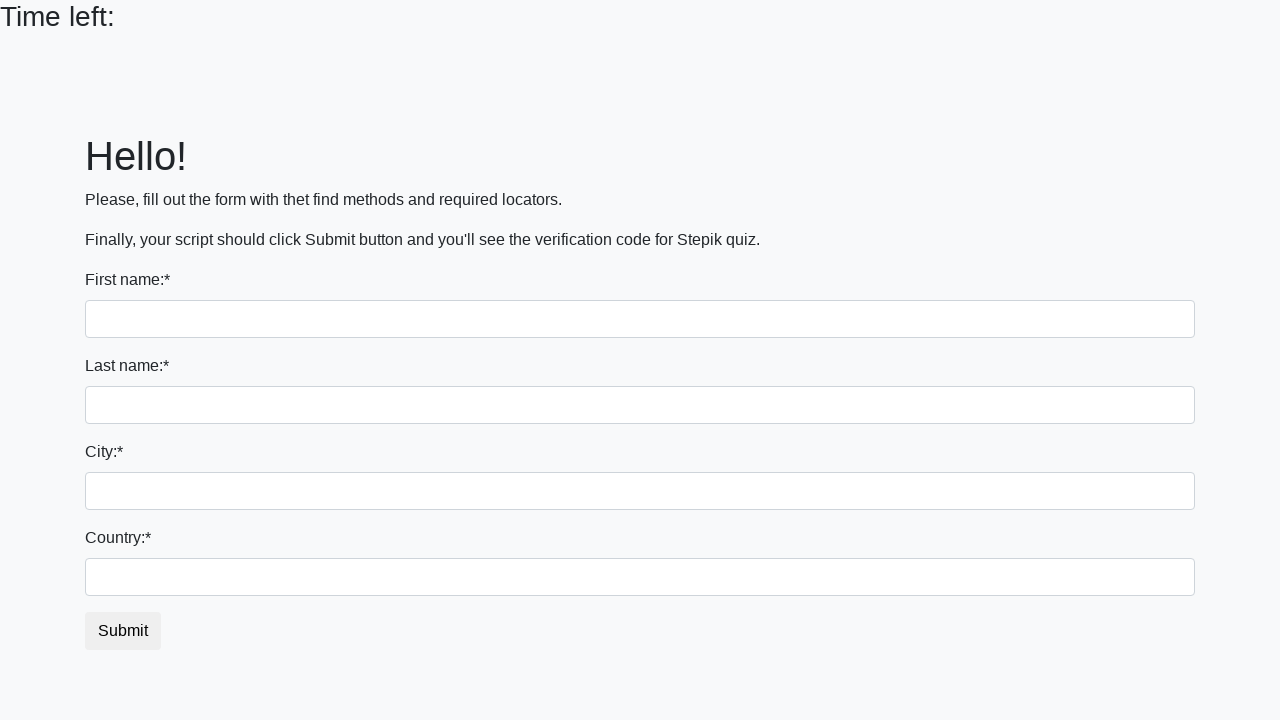

Filled first name field with 'Ivan' on input:first-of-type
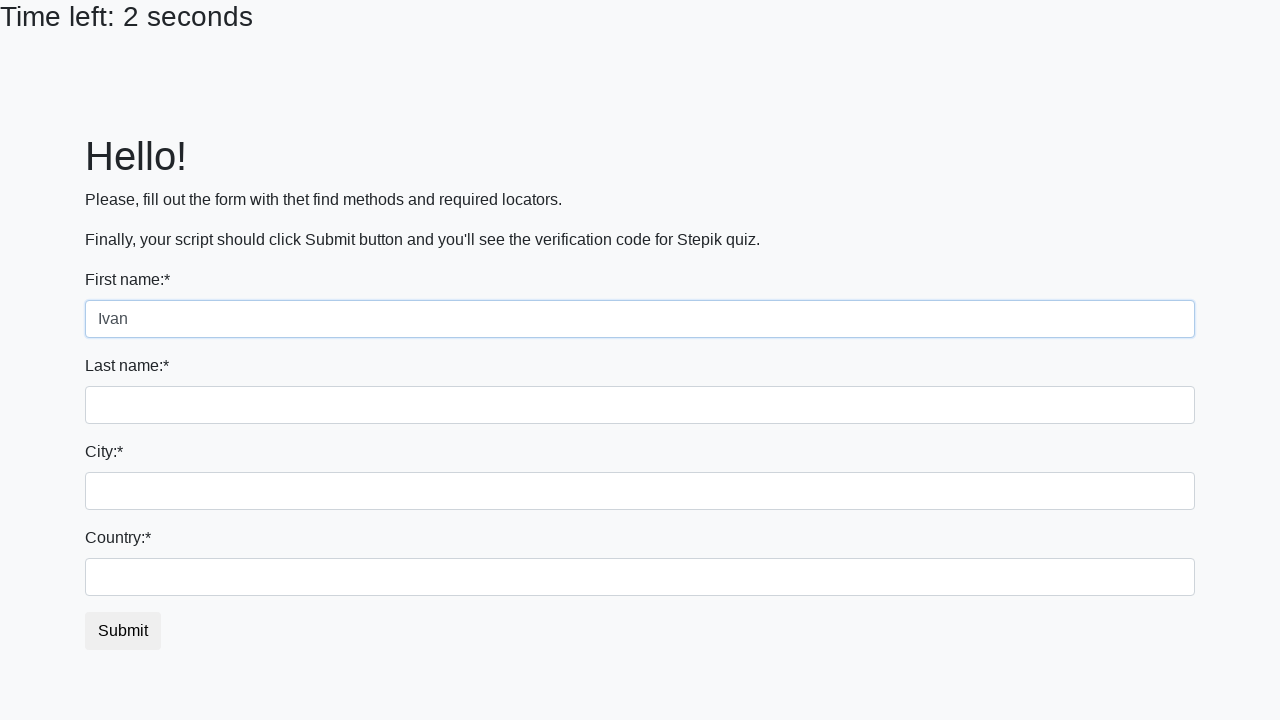

Filled last name field with 'Petrov' on input[name='last_name']
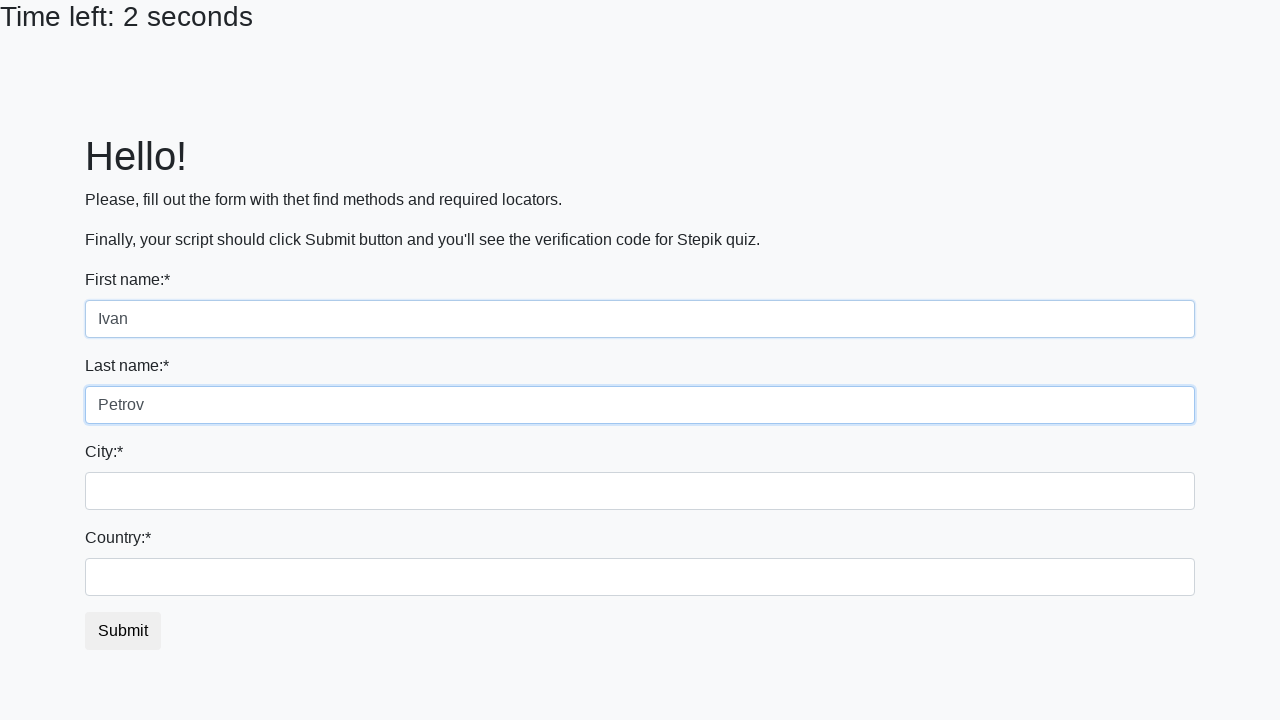

Filled city field with 'Smolensk' on .form-control.city
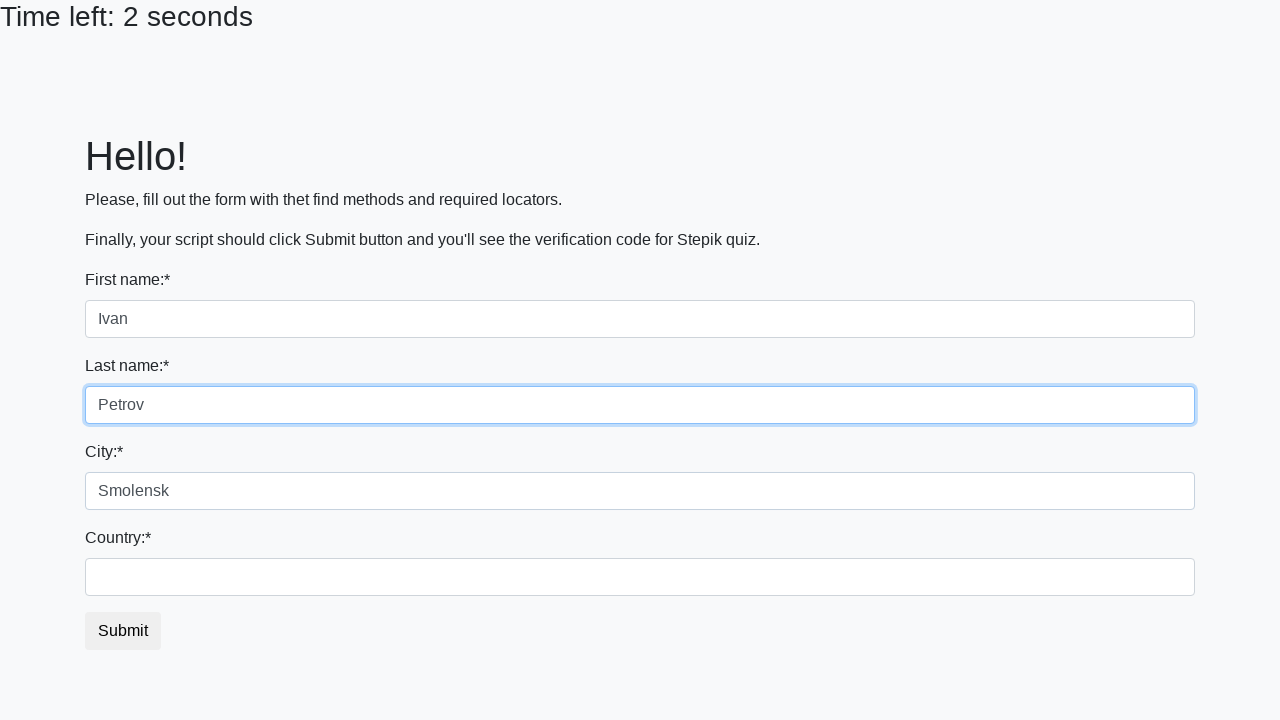

Filled country field with 'Russia' on #country
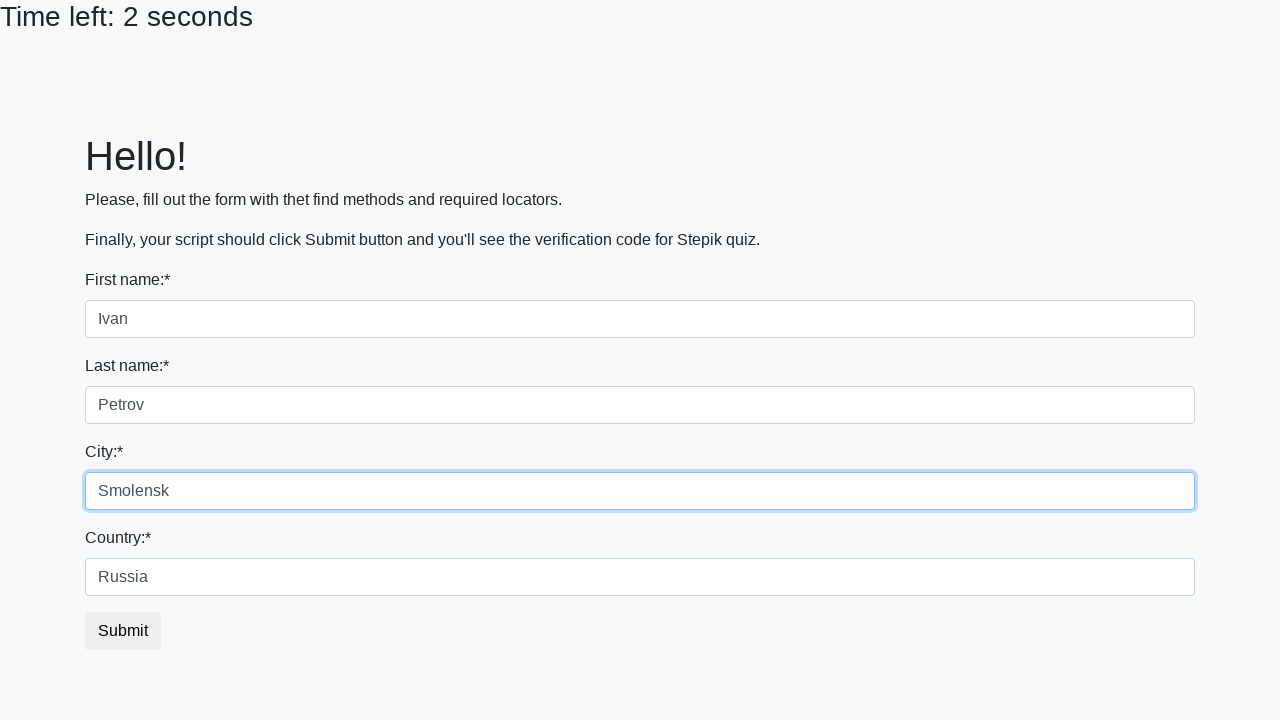

Clicked submit button to submit the form at (123, 631) on button.btn
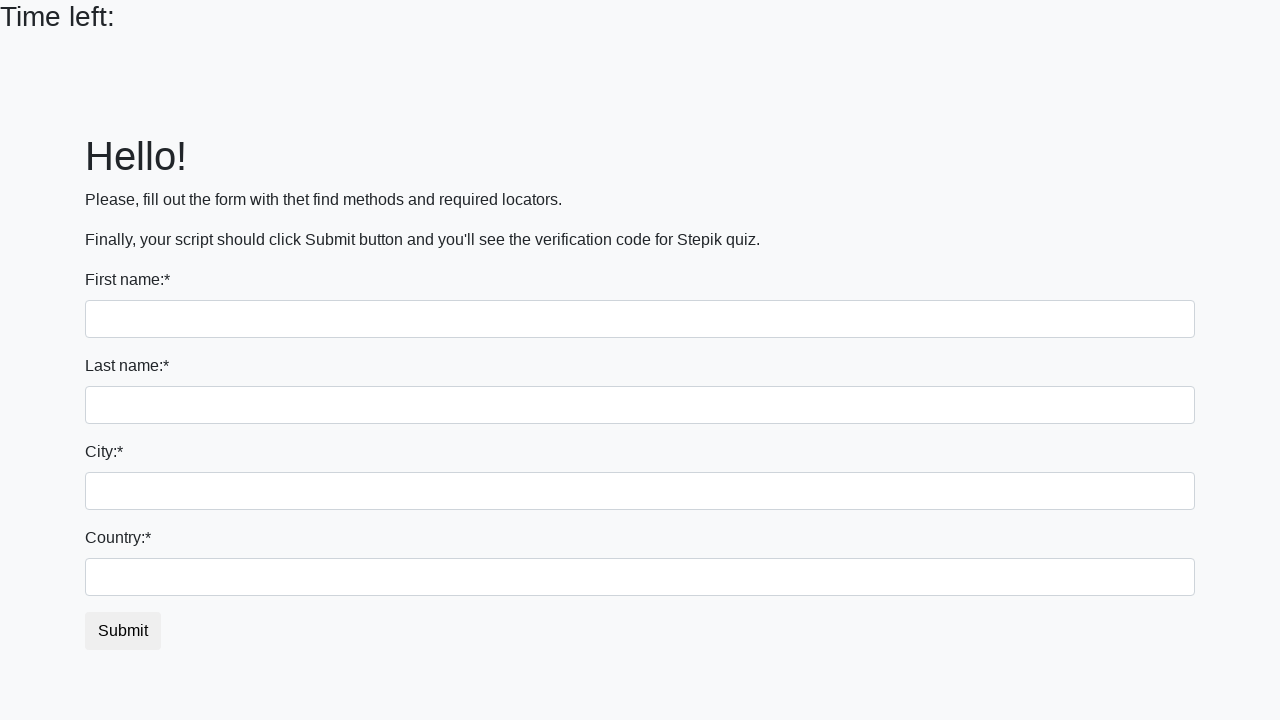

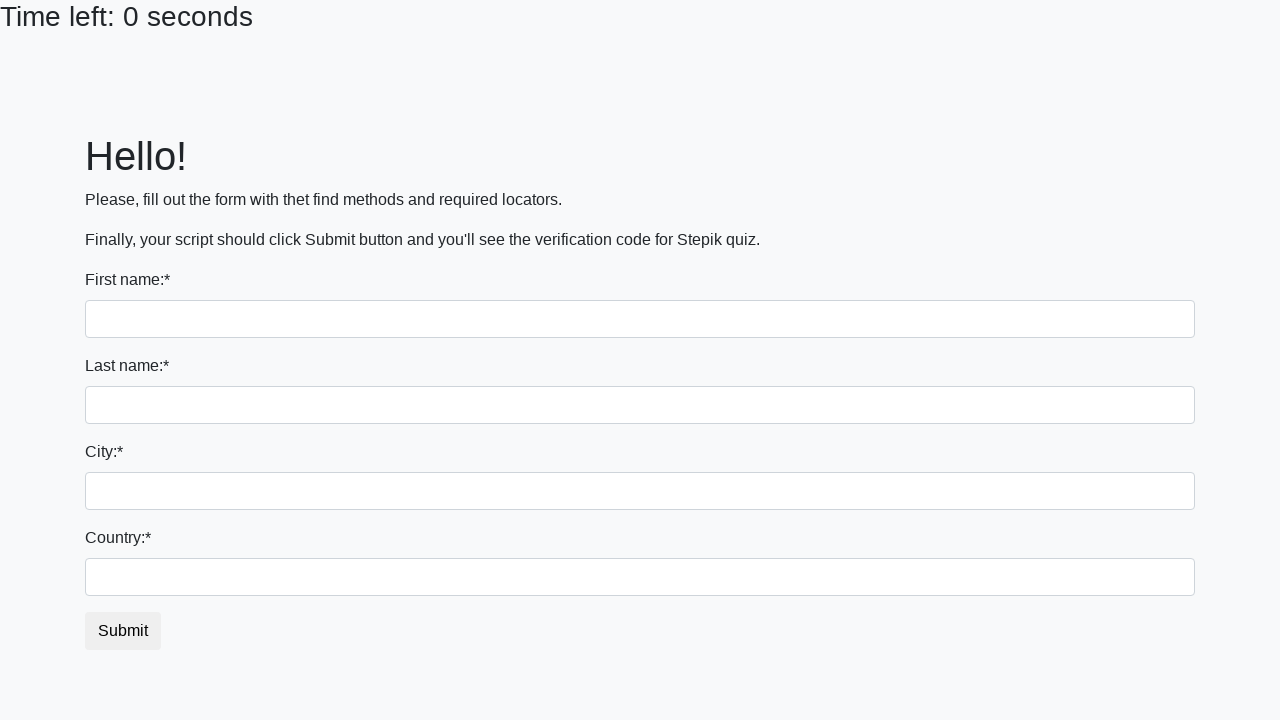